Tests the Disappearing Elements page by clicking on the link and then attempting to find all menu options, refreshing the page until all 5 options are found (as some elements randomly disappear)

Starting URL: http://the-internet.herokuapp.com/

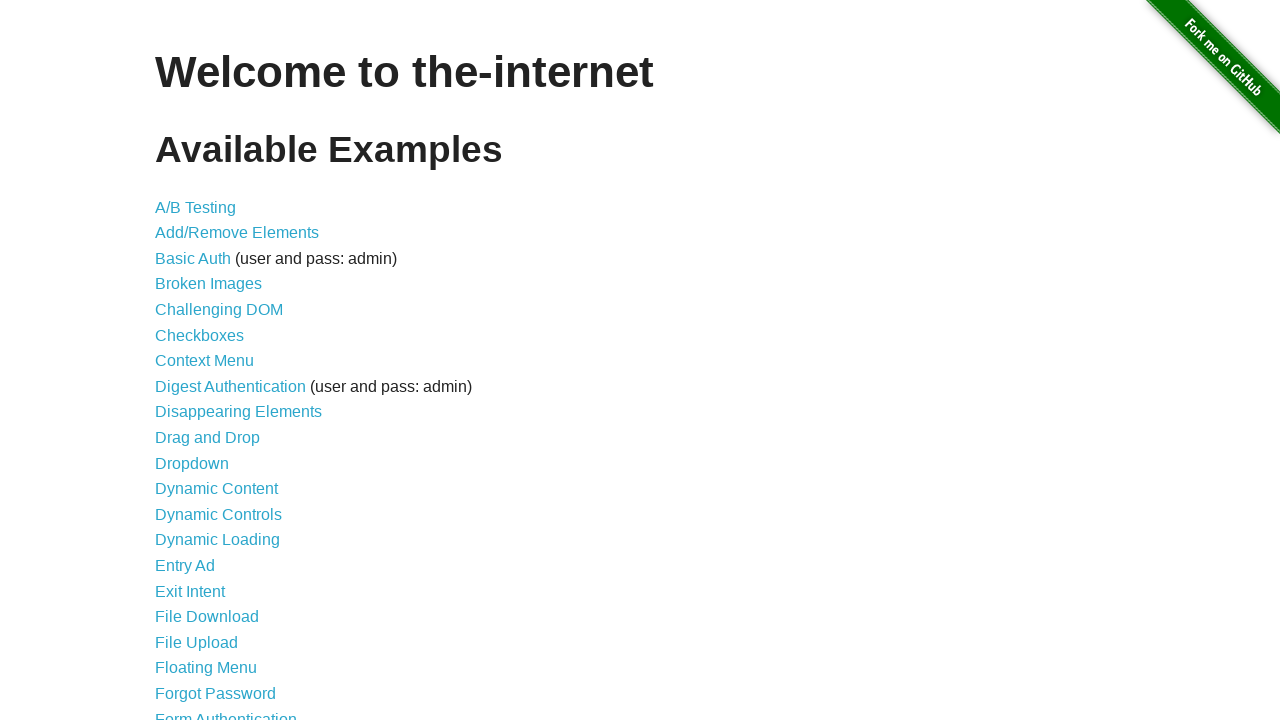

Clicked on 'Disappearing Elements' link at (238, 412) on text=Disappearing Elements
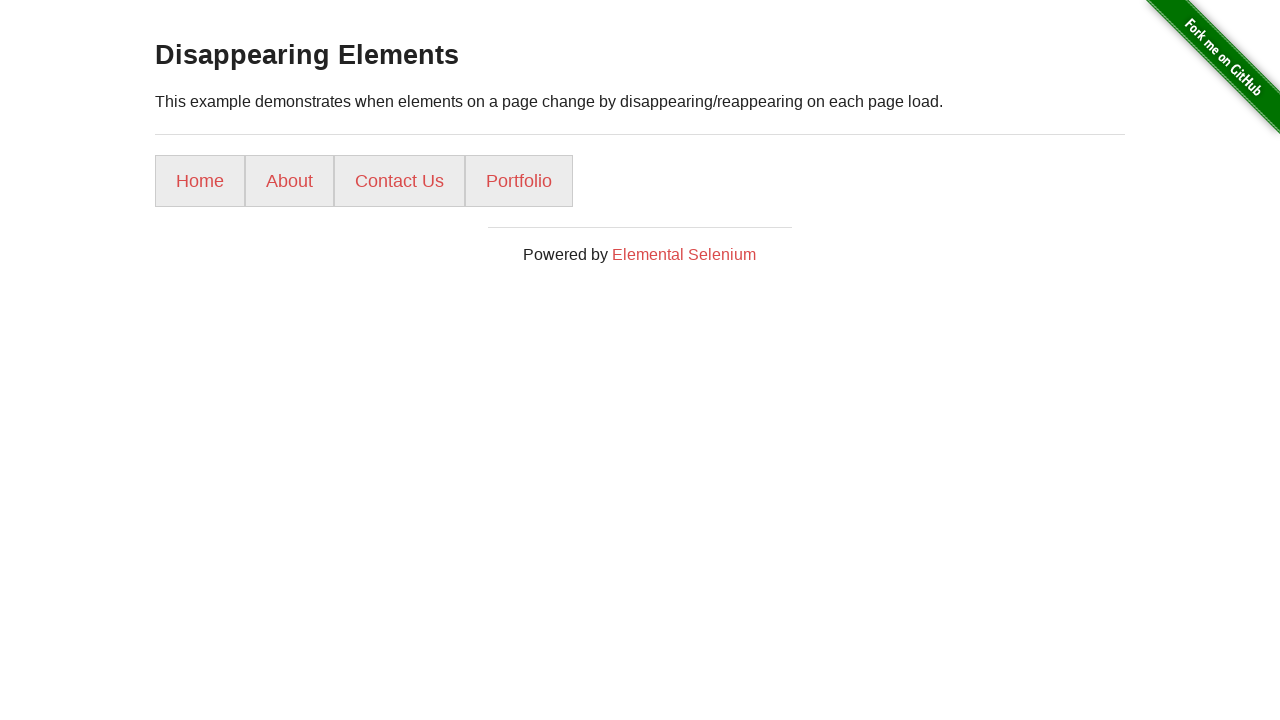

Menu loaded and menu items selector appeared
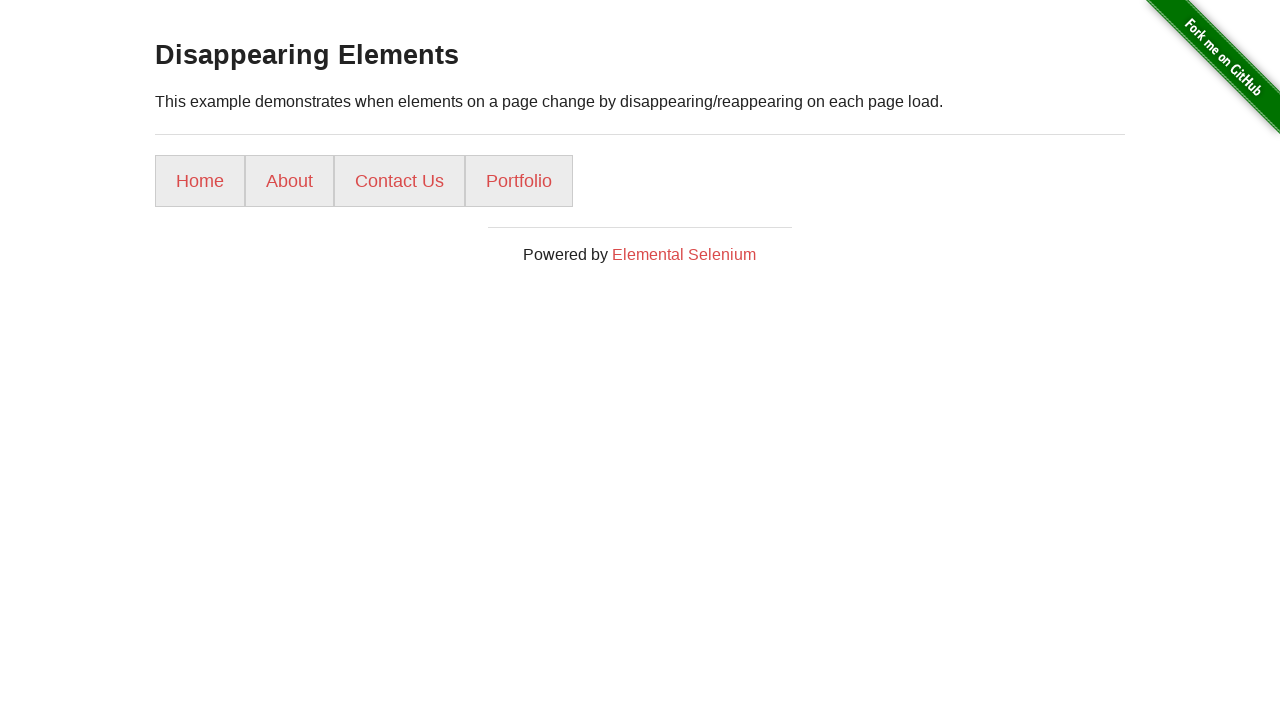

Retrieved menu items count: 4
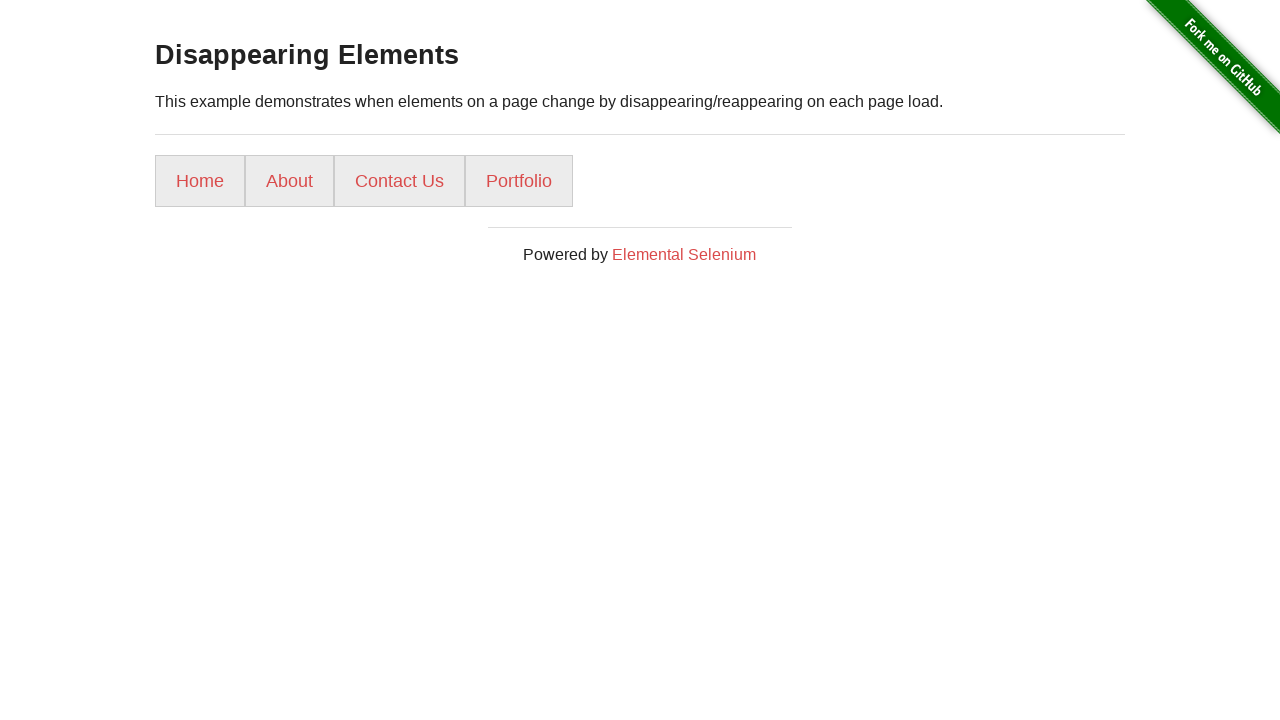

Extracted 4 menu option(s): Home, About, Contact Us, Portfolio
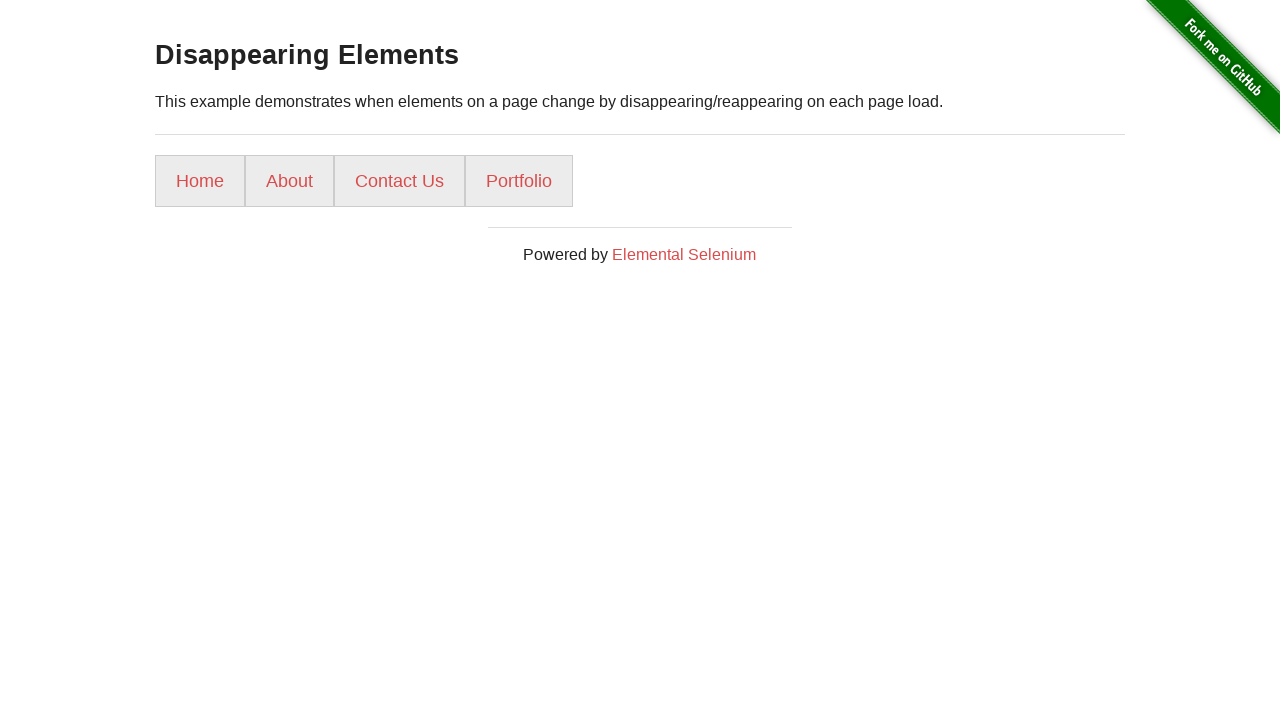

Reloaded page to find missing menu options
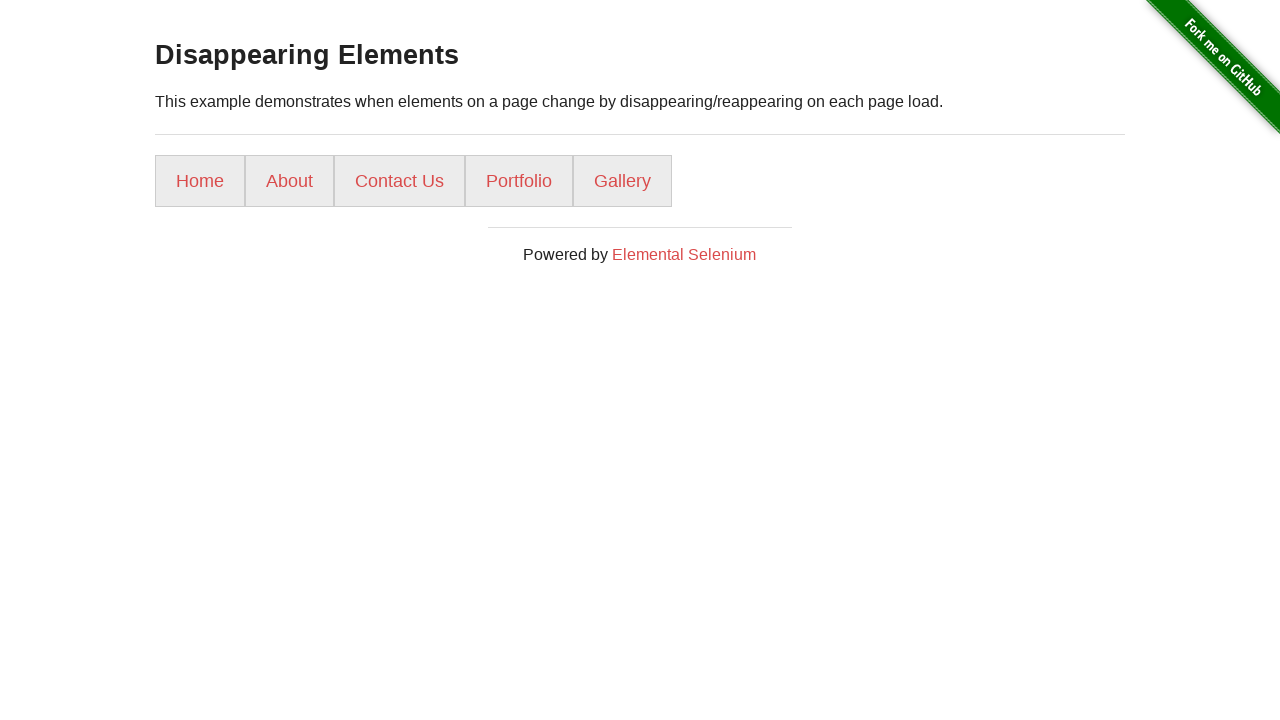

Waited for menu items to load after page reload
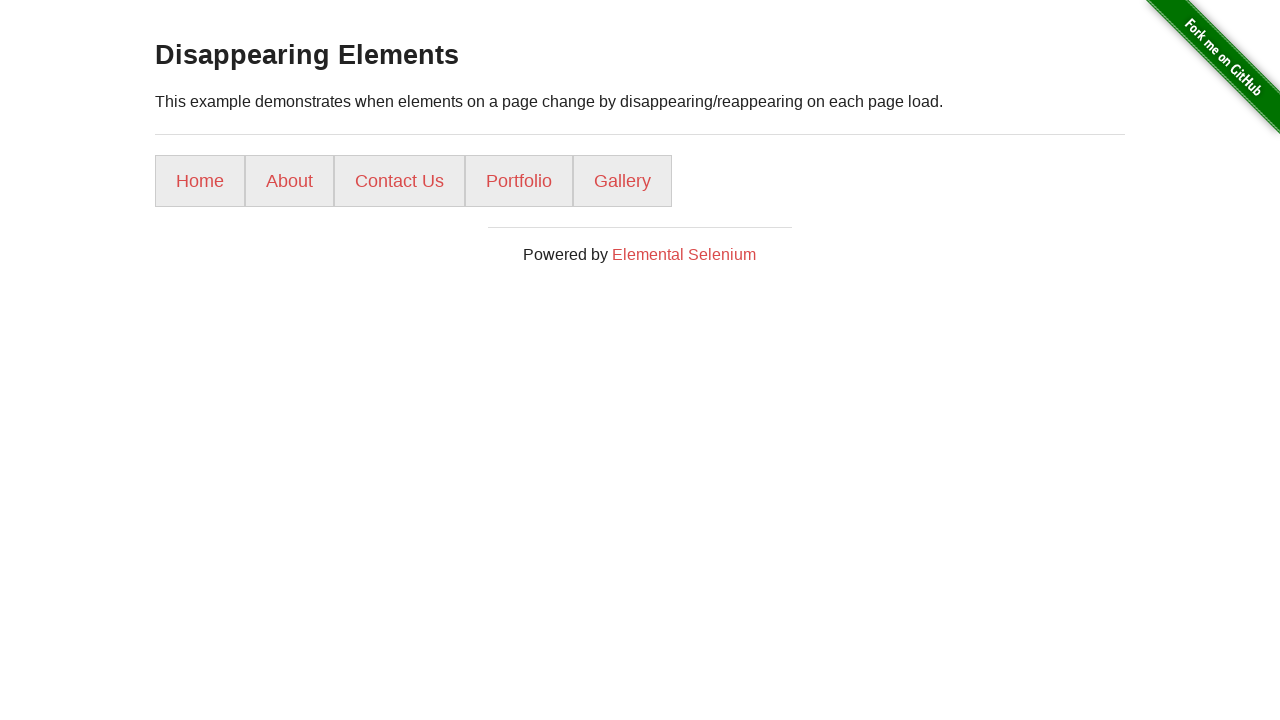

Retrieved menu items count: 5
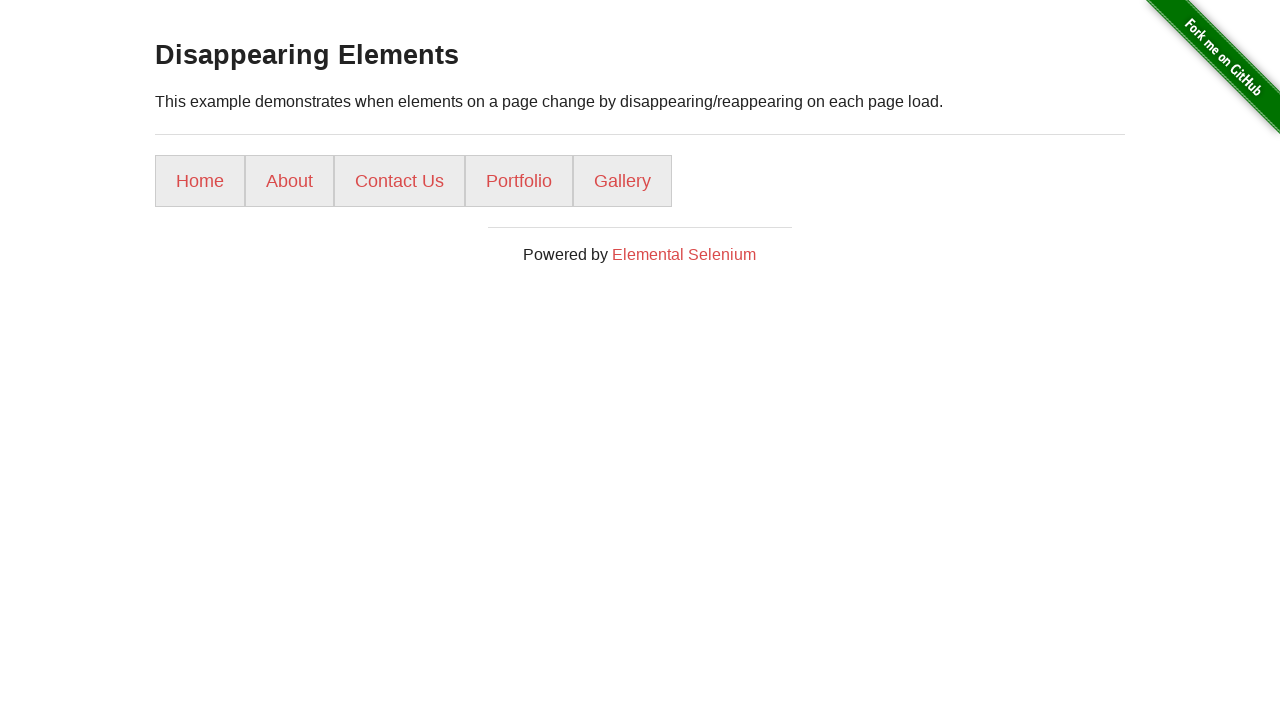

Extracted 5 menu option(s): Home, About, Contact Us, Portfolio, Gallery
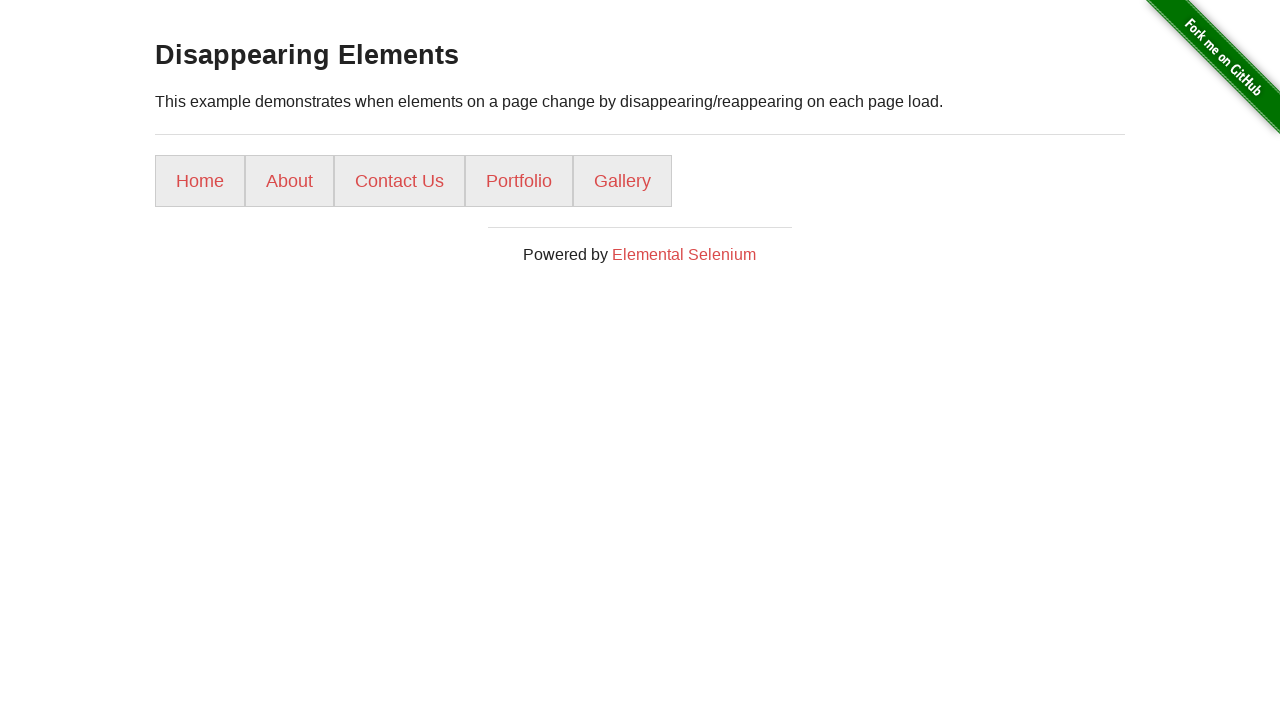

Verified all 5 menu options were found
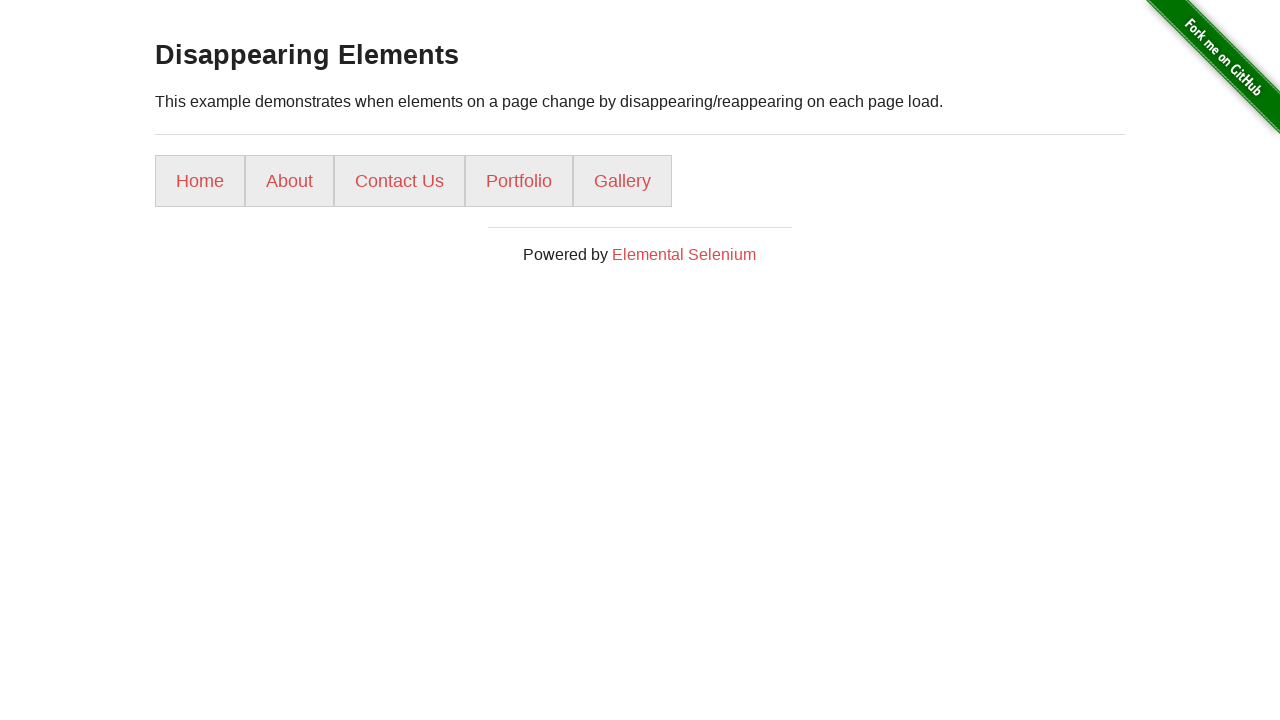

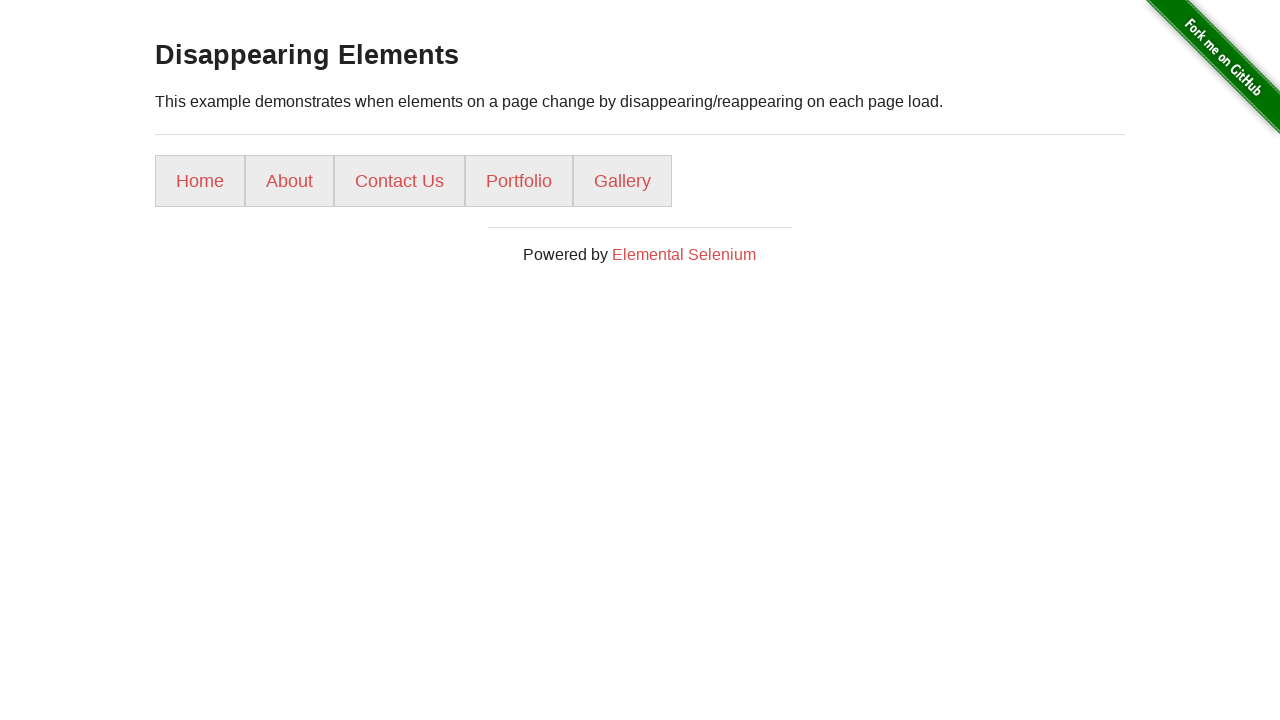